Tests radio button functionality by clicking on the "Impressive" radio button option and verifying its selection state

Starting URL: https://demoqa.com/radio-button

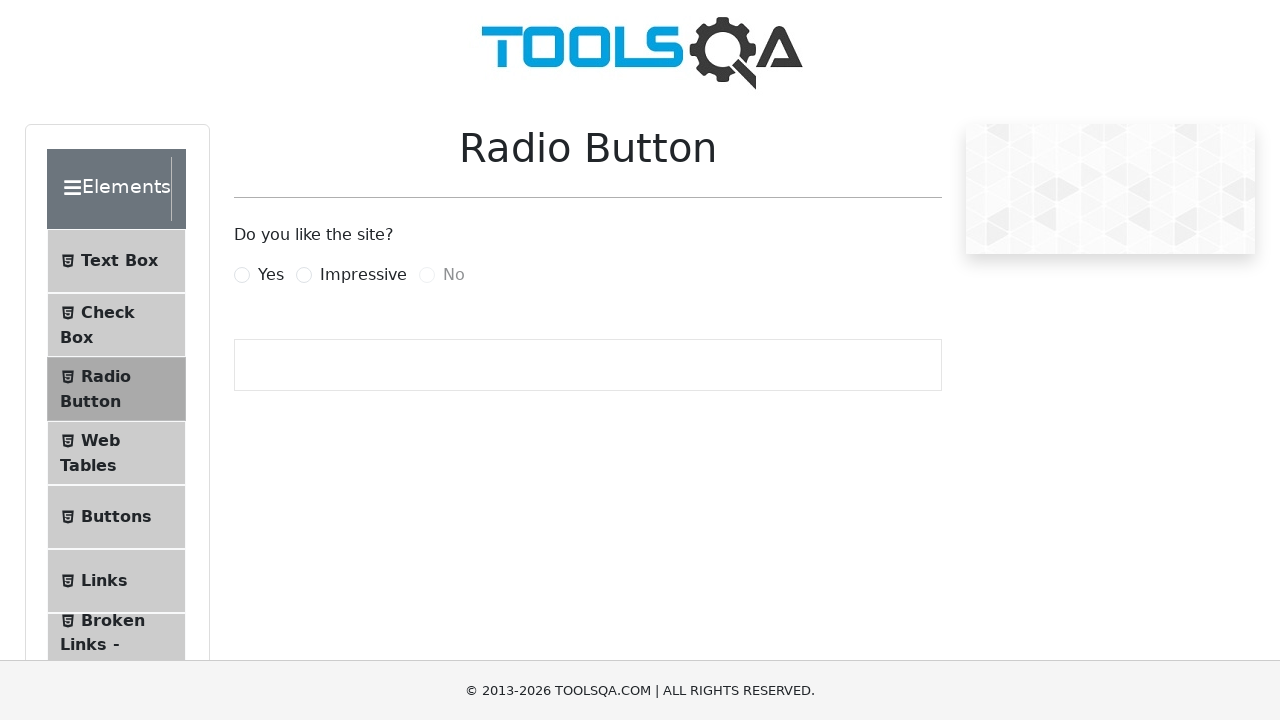

Navigated to radio button test page at https://demoqa.com/radio-button
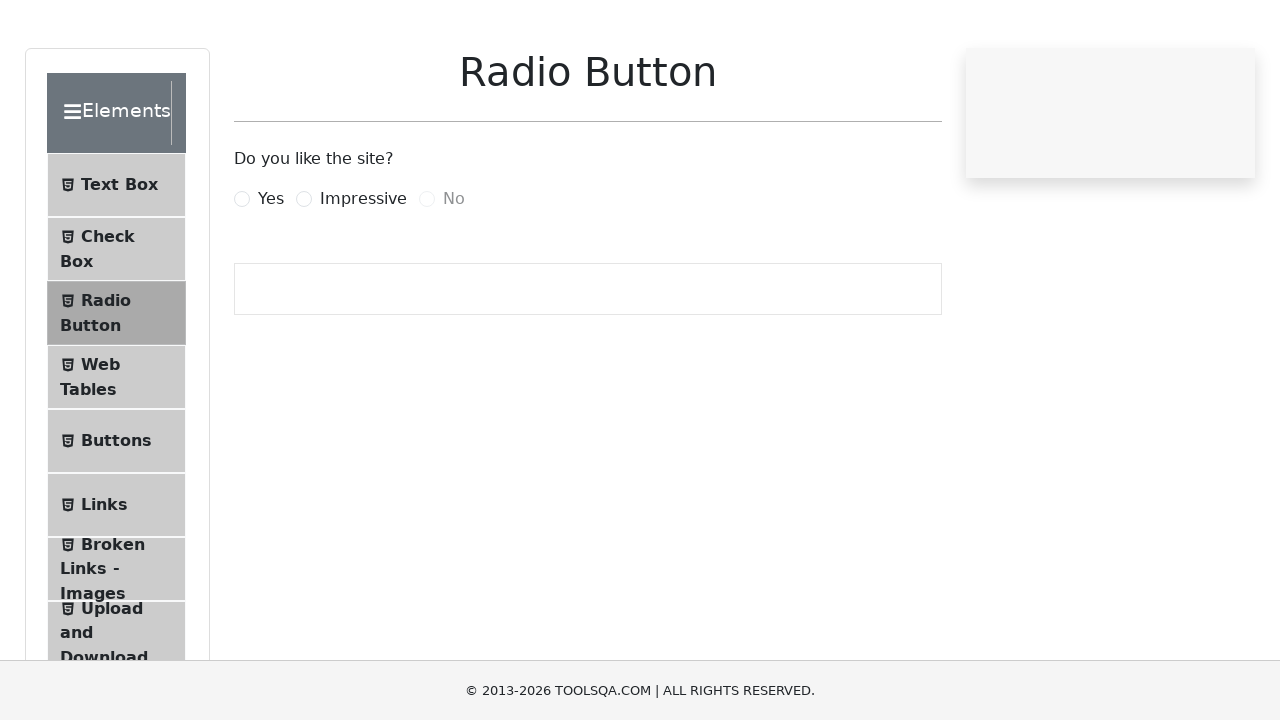

Clicked on the 'Impressive' radio button label at (363, 275) on xpath=//label[text()='Impressive']
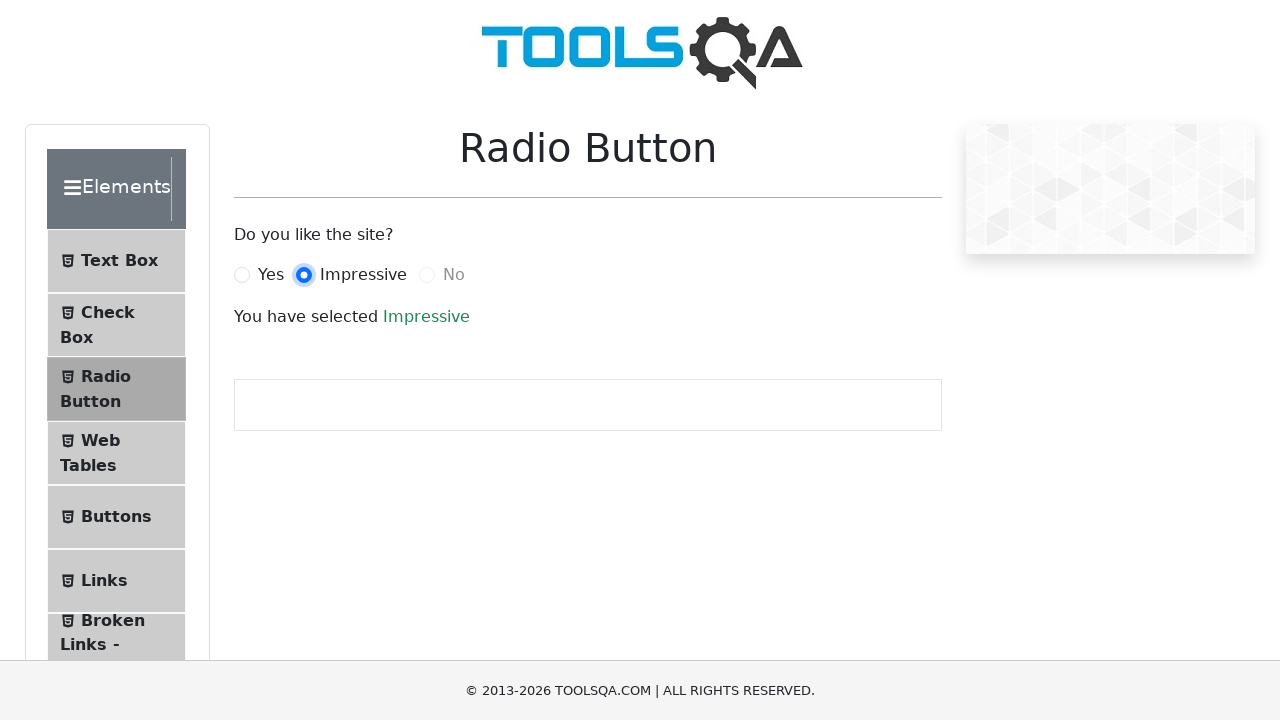

Verified that 'Impressive' radio button label is visible and loaded
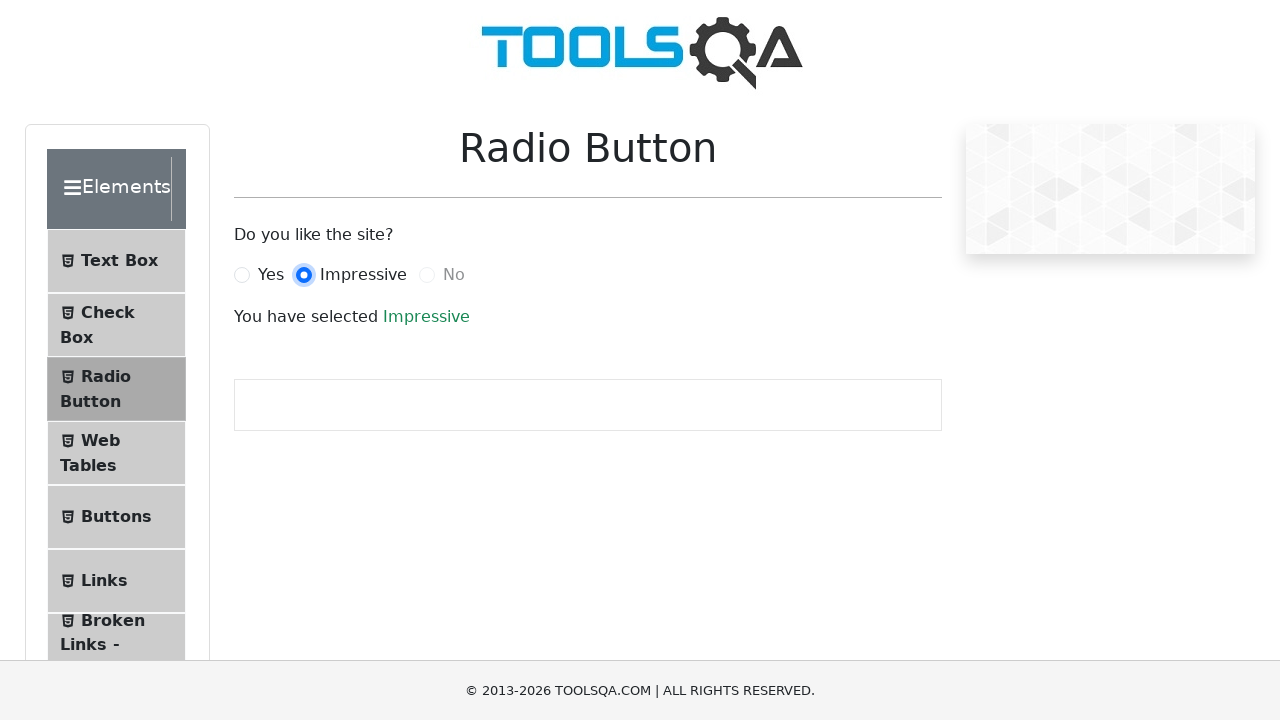

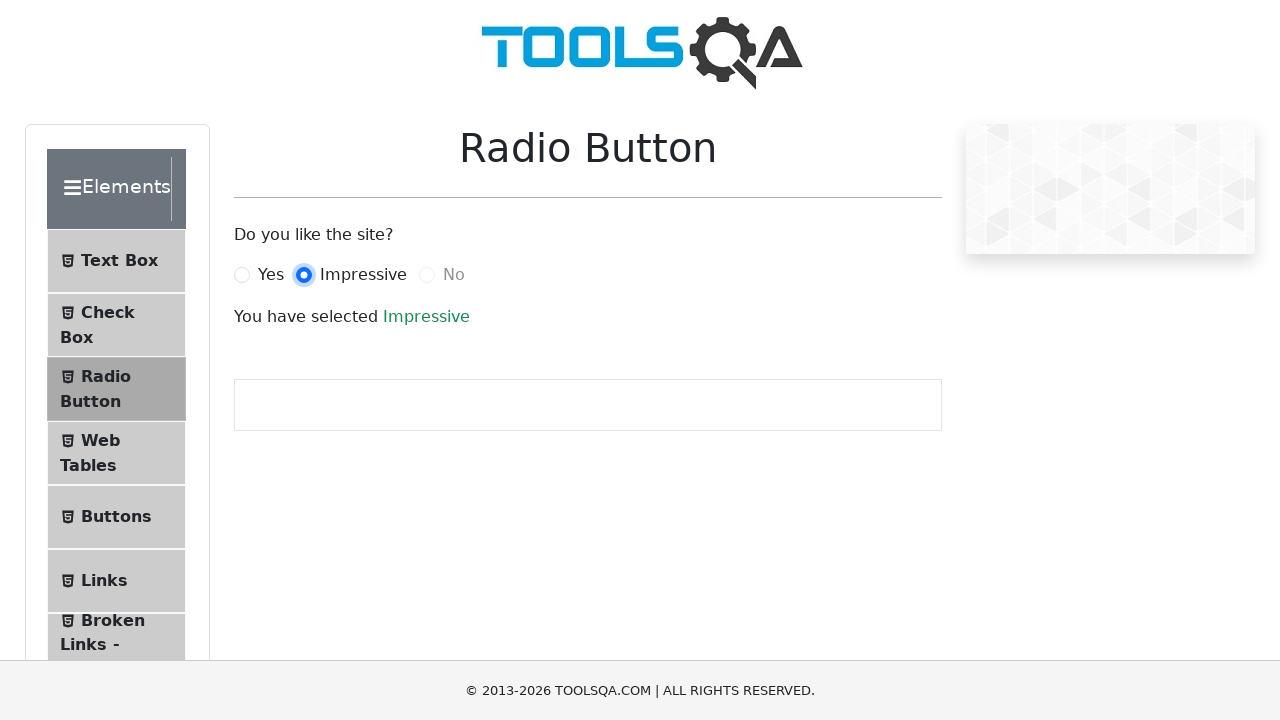